Tests clicking a reveal button that shows a hidden input field, then types text into the revealed field

Starting URL: https://www.selenium.dev/selenium/web/dynamic.html

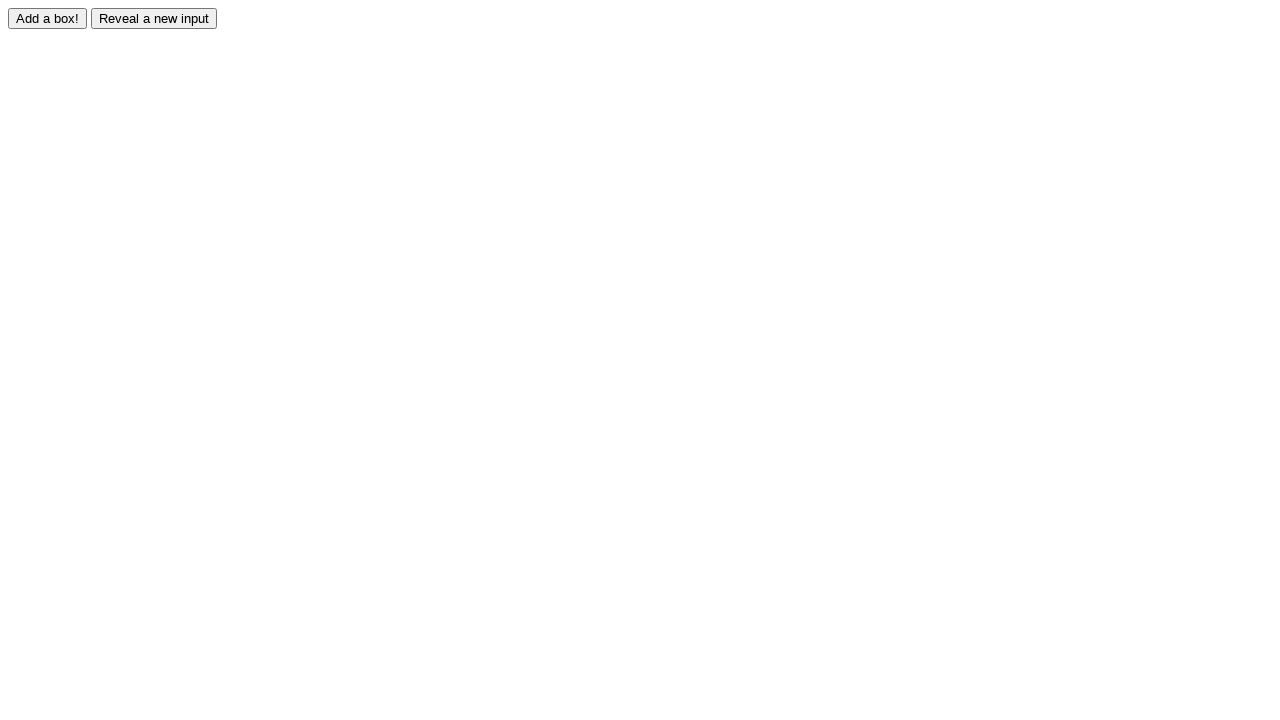

Clicked reveal button to show hidden input field at (154, 18) on #reveal
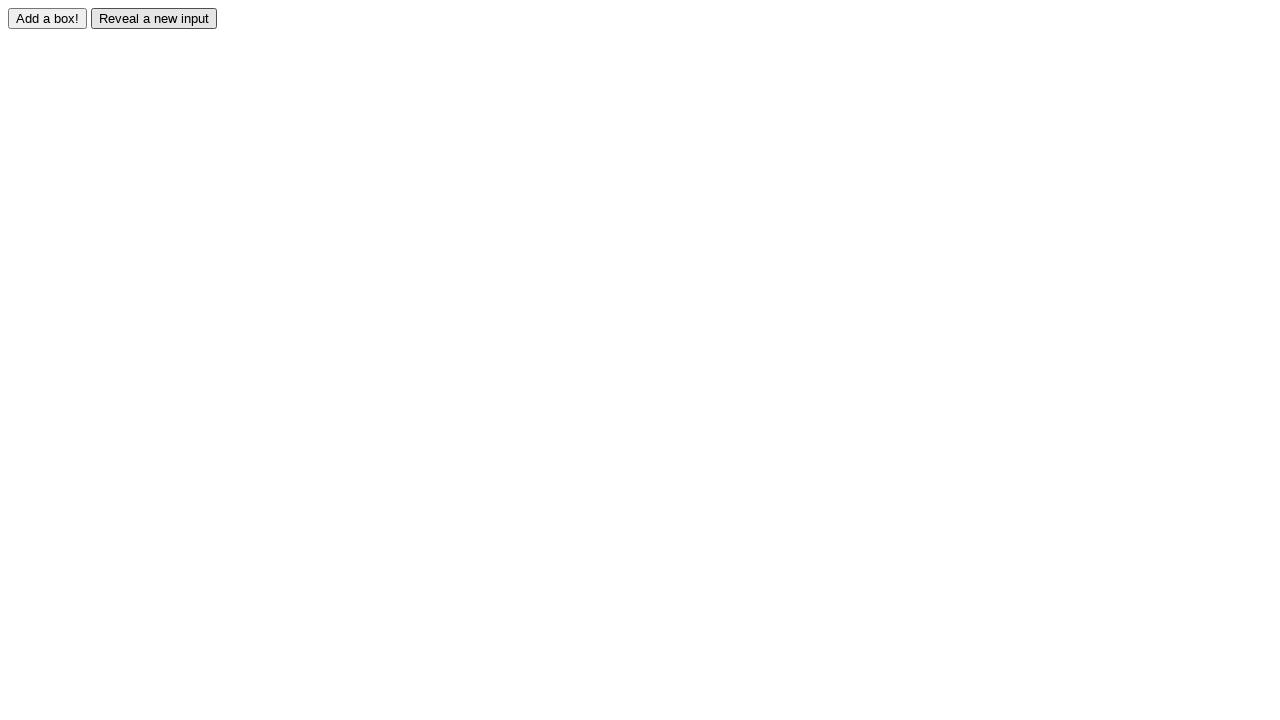

Hidden input field became visible
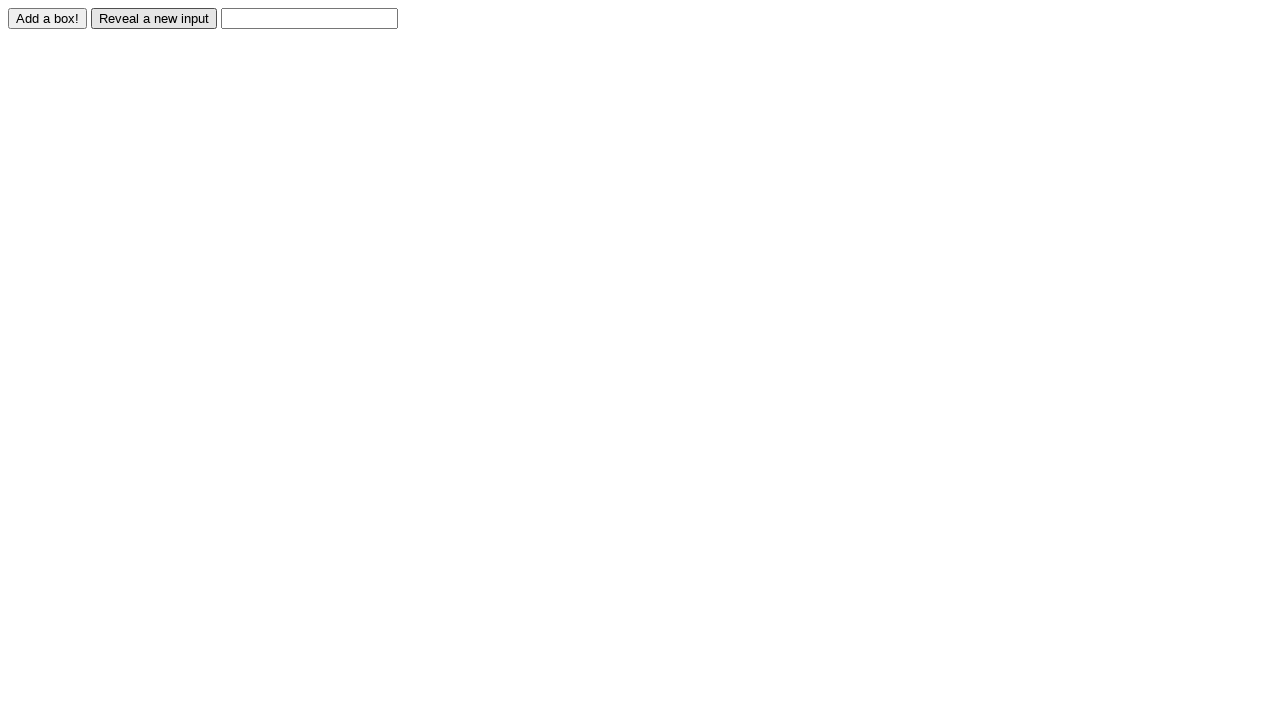

Typed 'I want to sleep!' into the revealed input field on #revealed
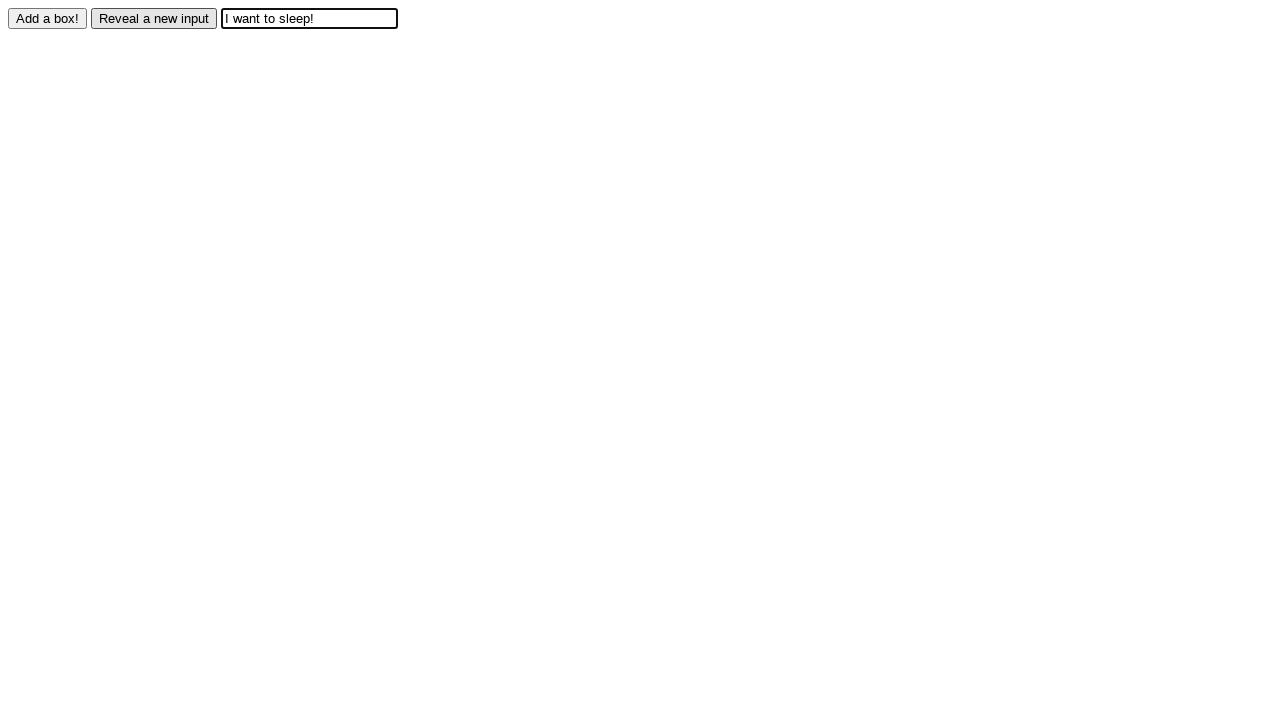

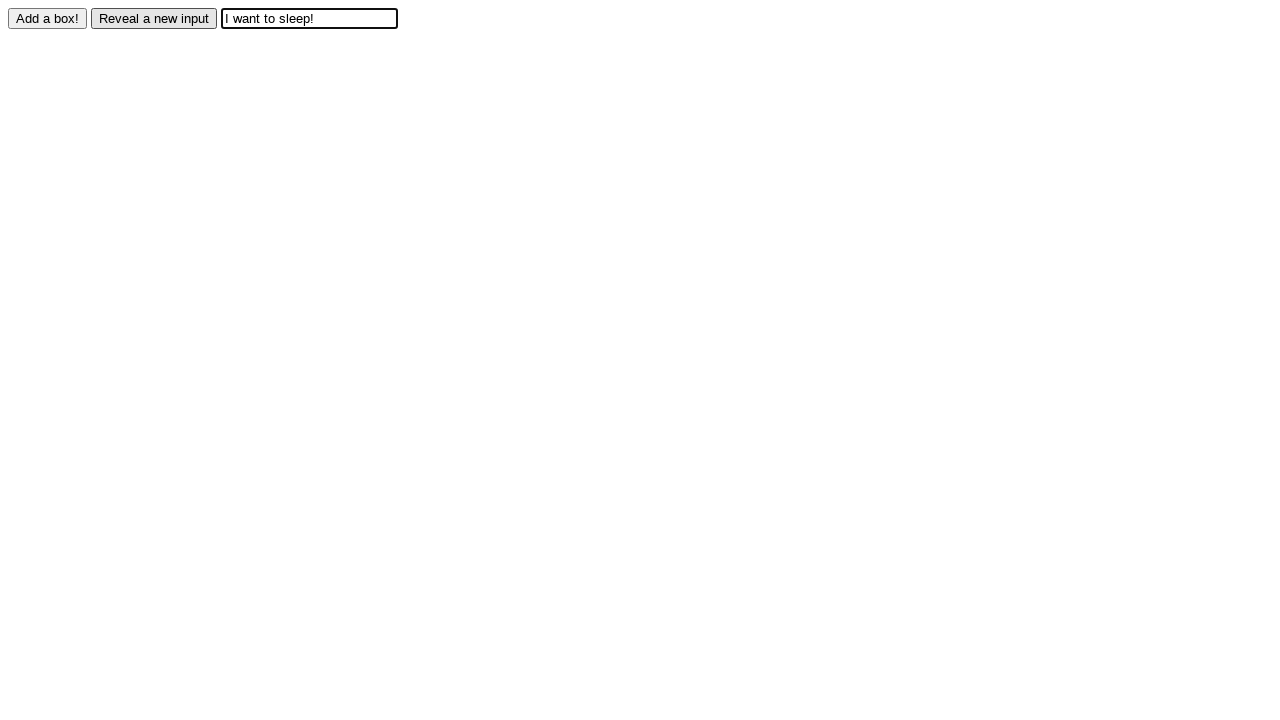